Tests a math exercise page by reading two numbers, calculating their sum, selecting the result from a dropdown, and submitting the form

Starting URL: https://suninjuly.github.io/selects1.html

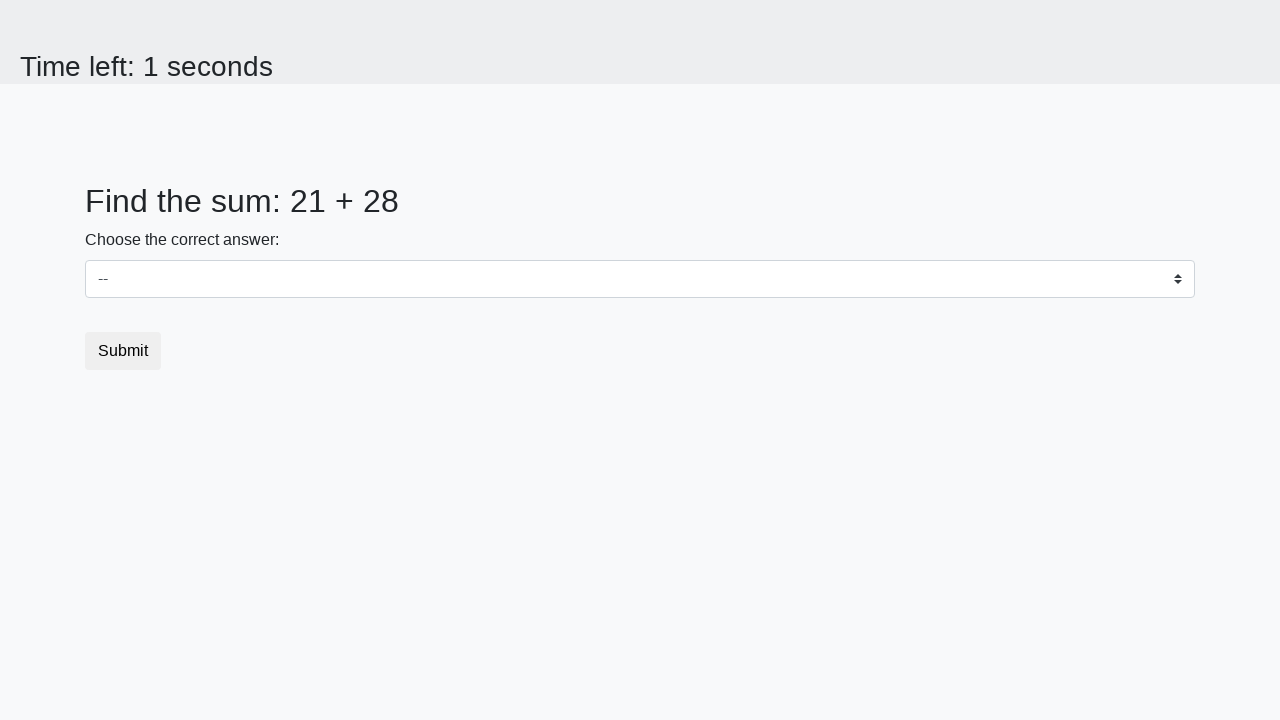

Navigated to math exercise page
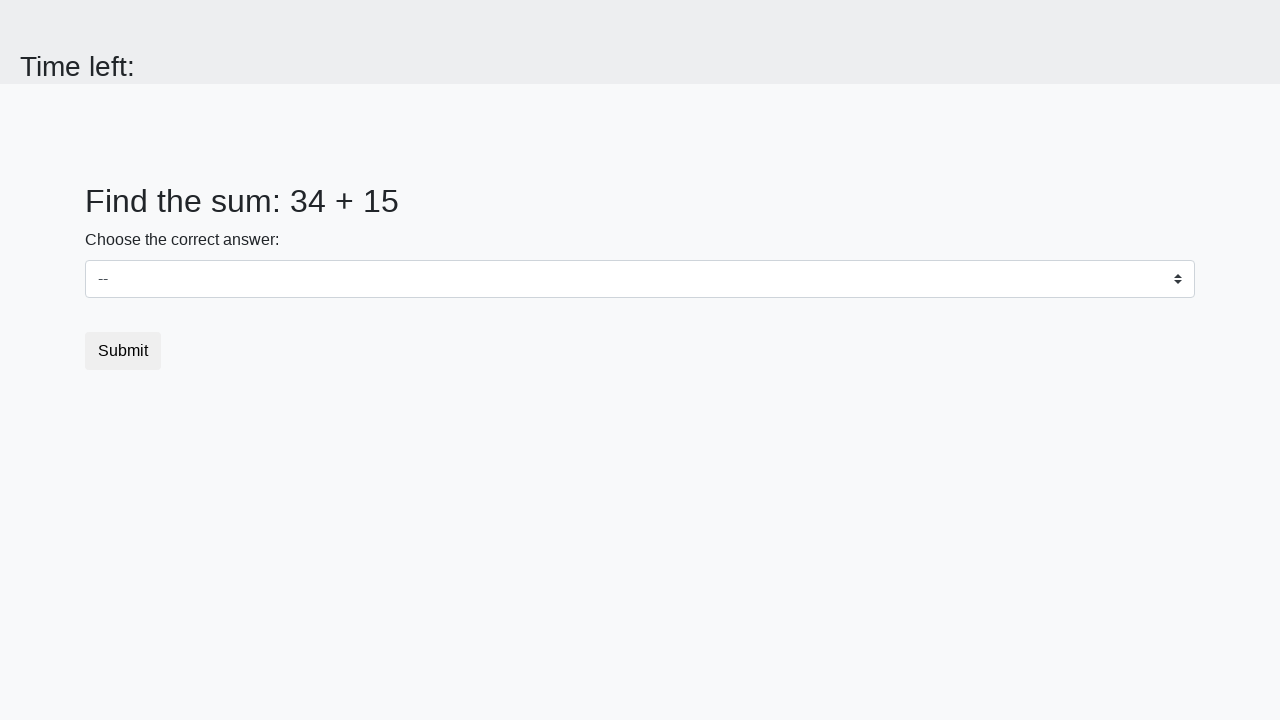

Read first number from the page
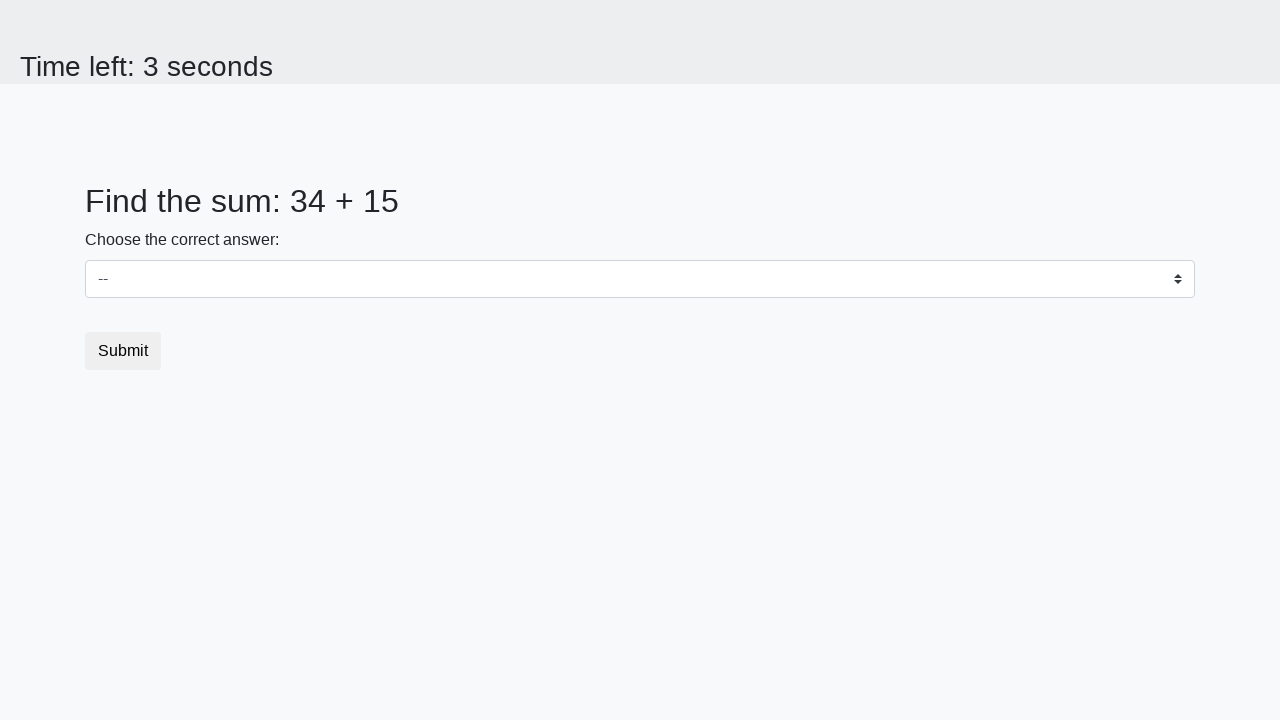

Read second number from the page
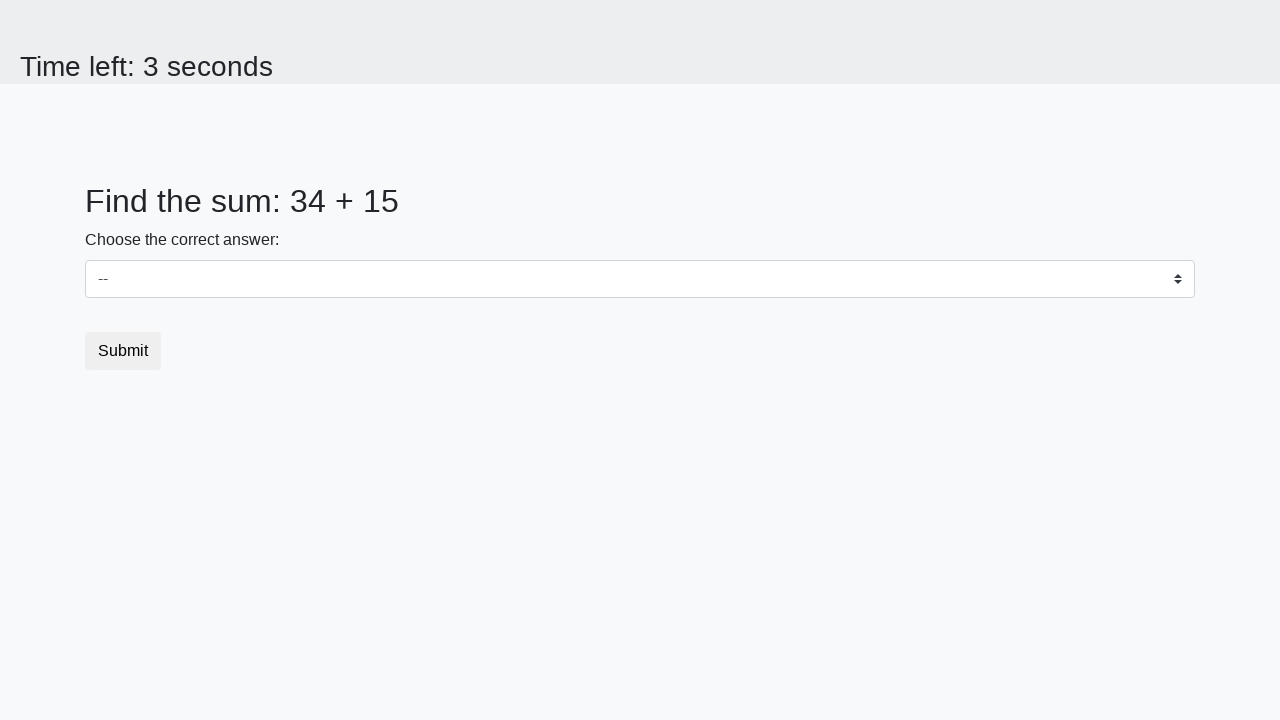

Calculated sum: 34 + 15 = 49
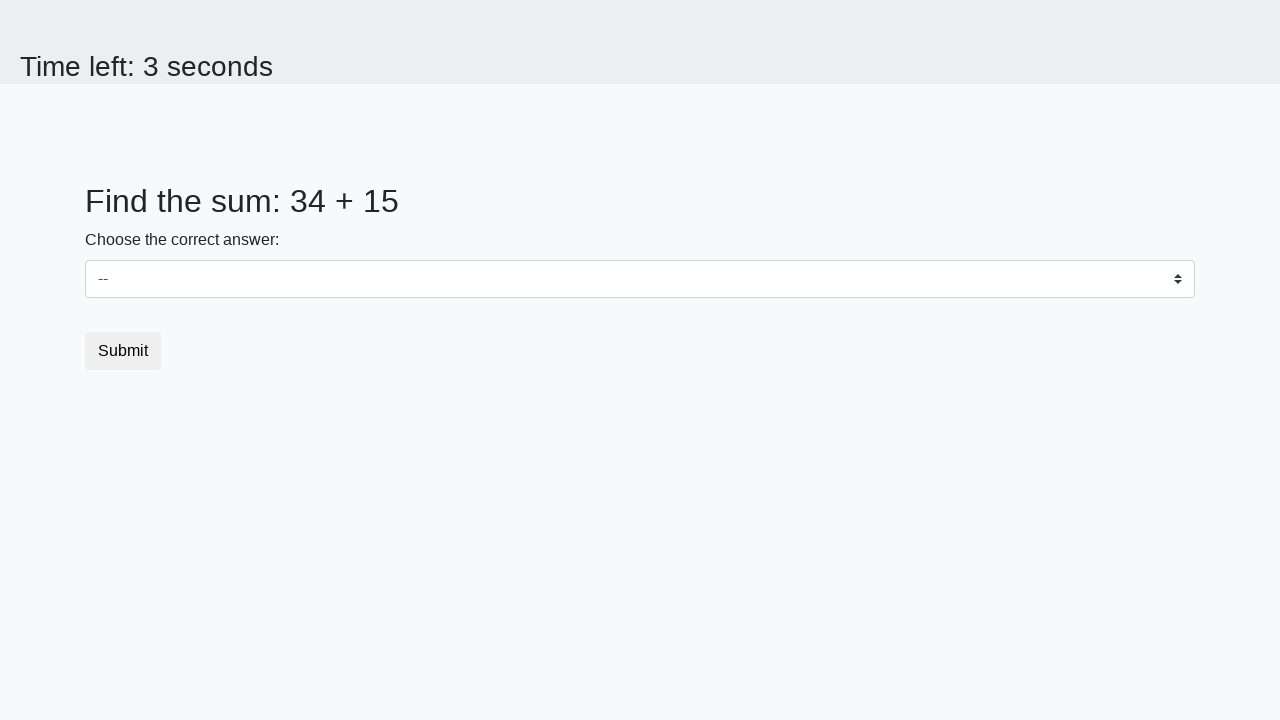

Selected 49 from dropdown on select
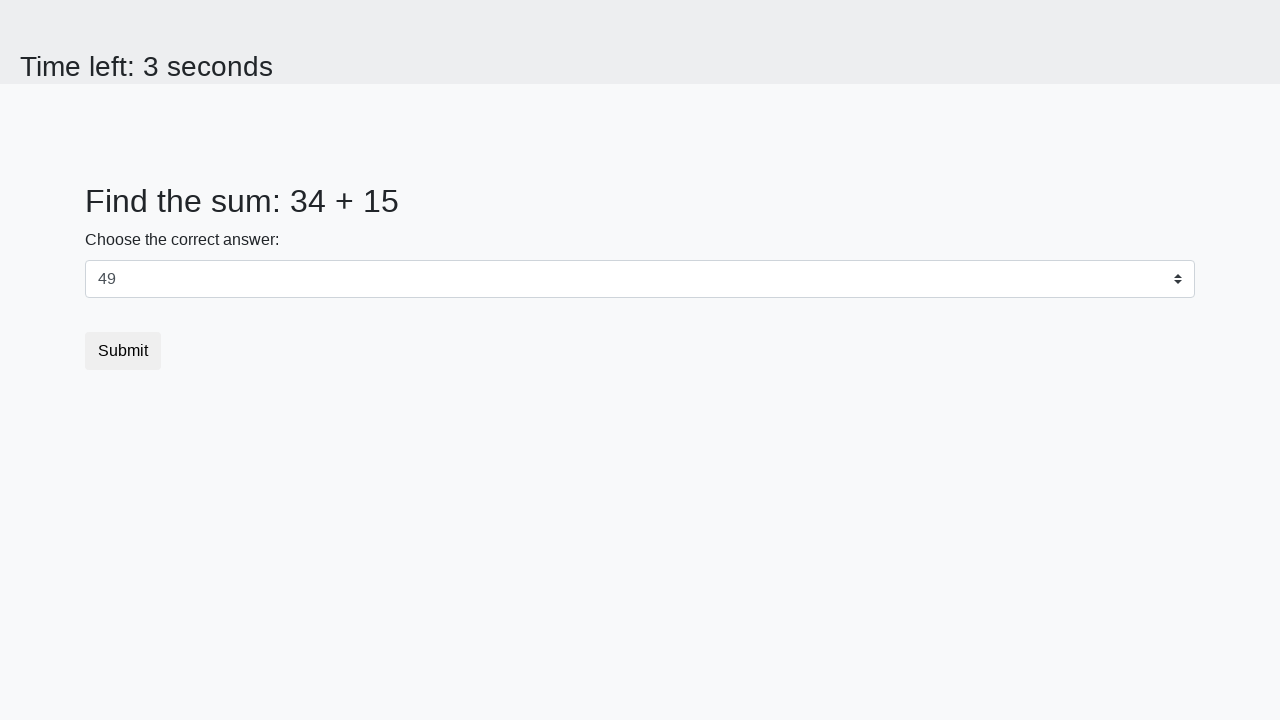

Clicked submit button at (123, 351) on button.btn
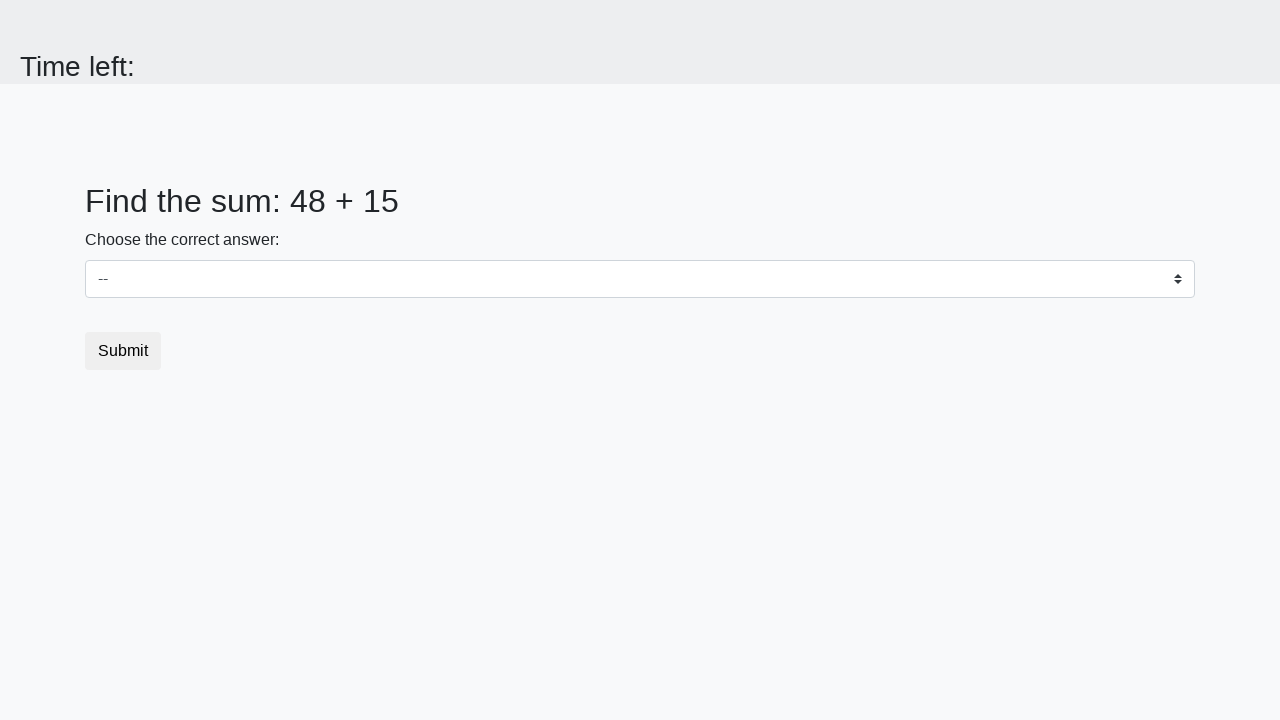

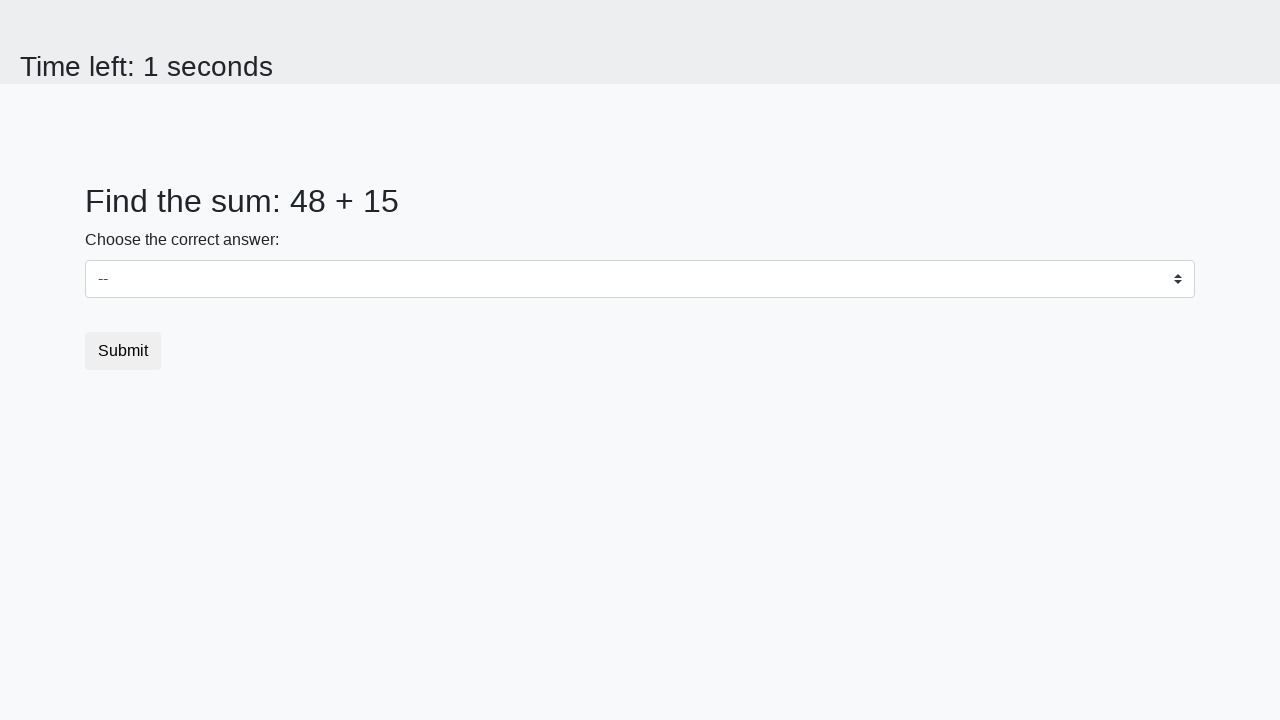